Navigates to the Form Authentication page, enters invalid credentials, and verifies the error message text is correct

Starting URL: https://the-internet.herokuapp.com/

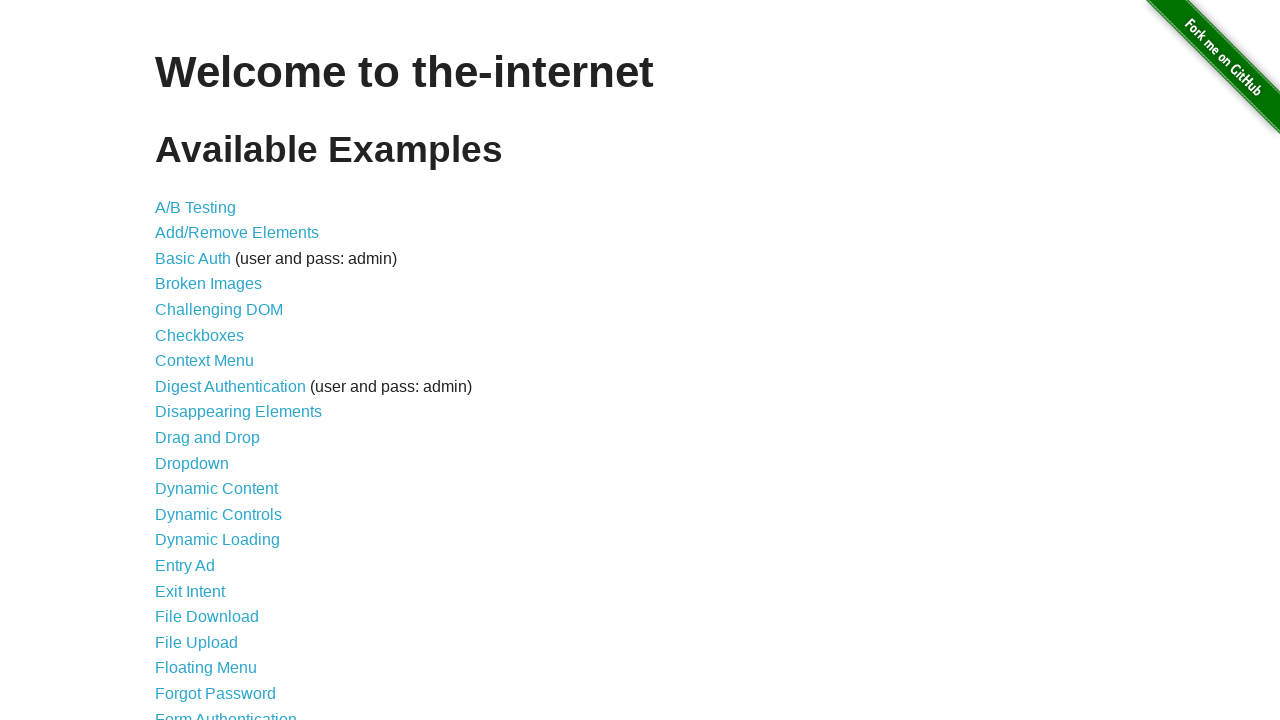

Clicked on Form Authentication link at (226, 712) on text=Form Authentication
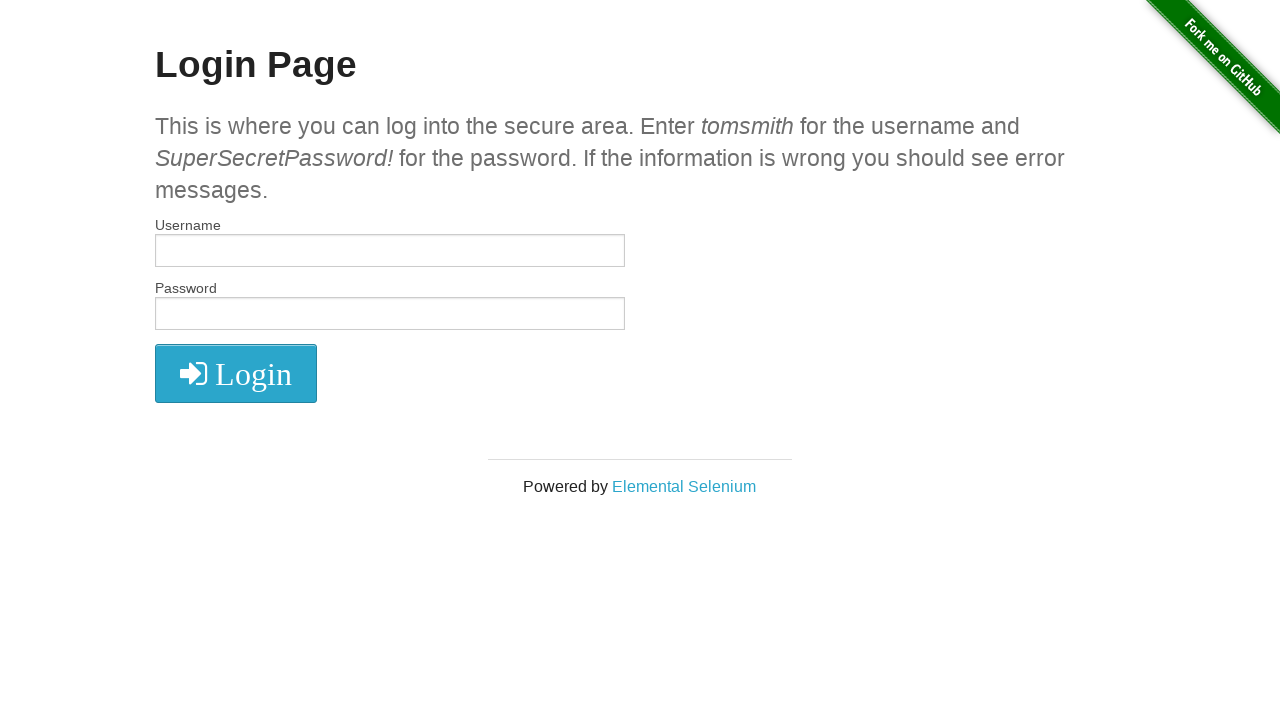

Entered invalid username 'InvalidUser' on #username
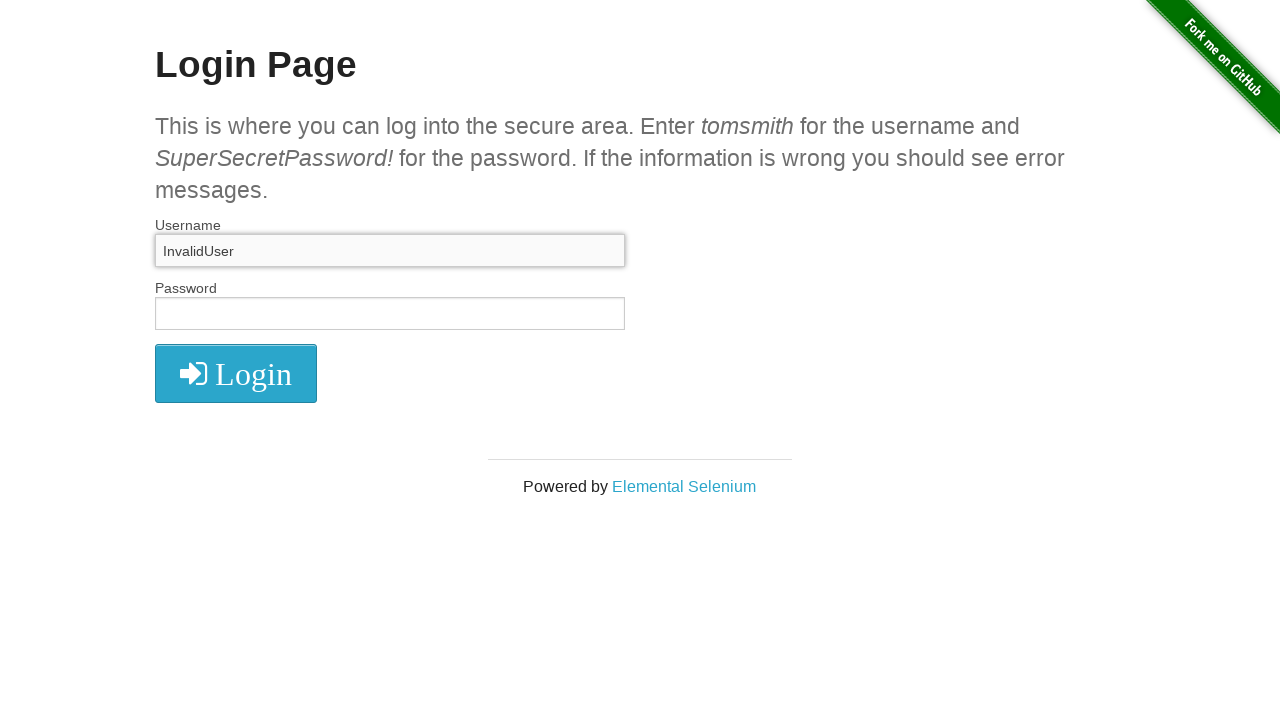

Entered invalid password 'wrongpass123' on #password
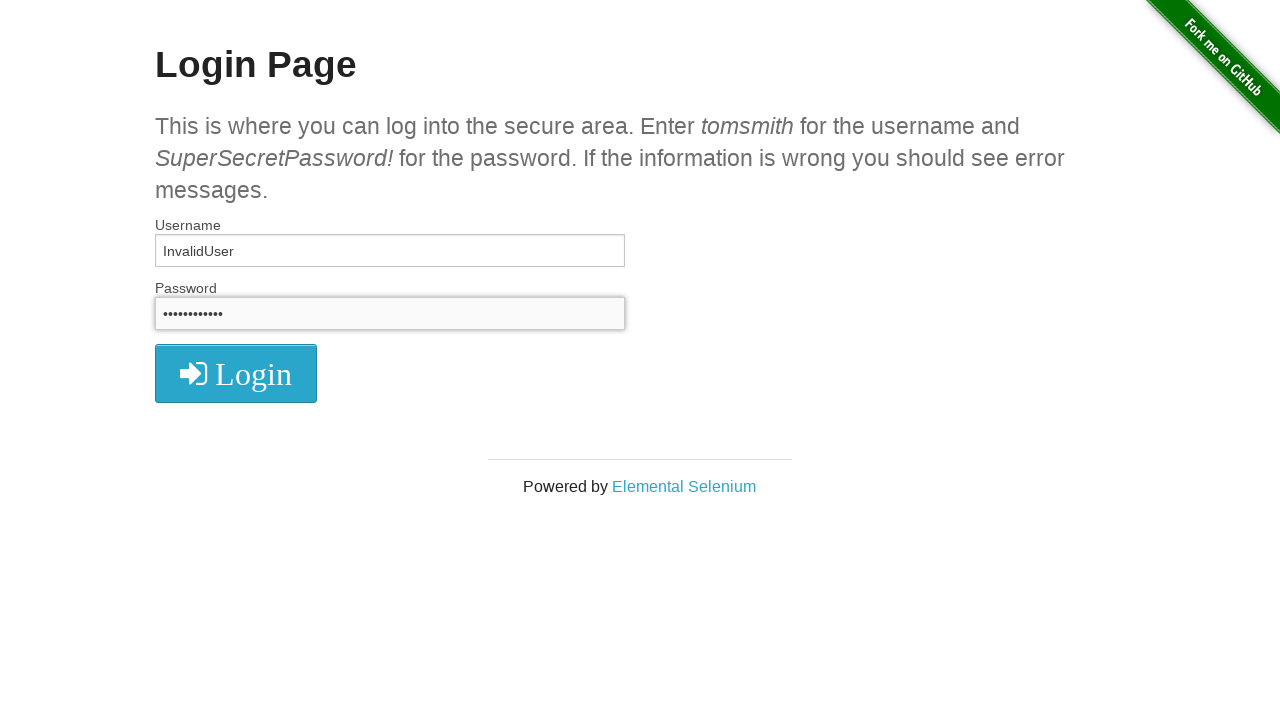

Clicked login button at (236, 373) on button
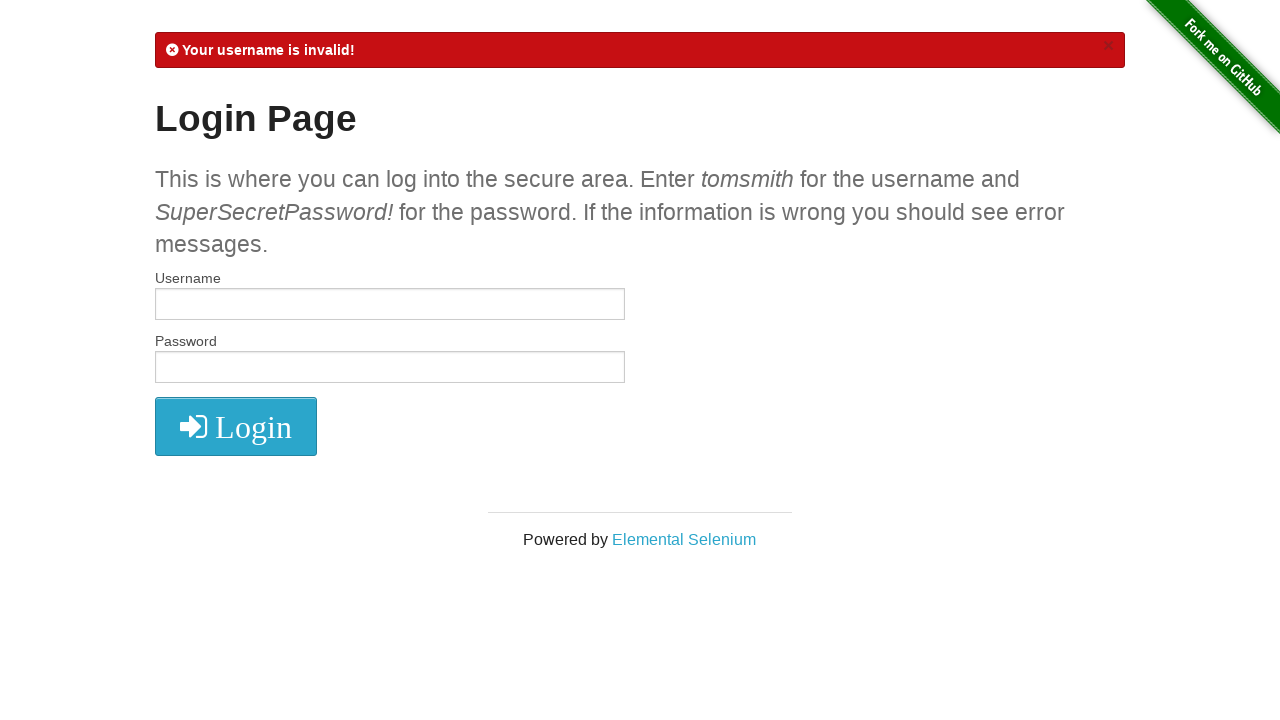

Error message appeared on page
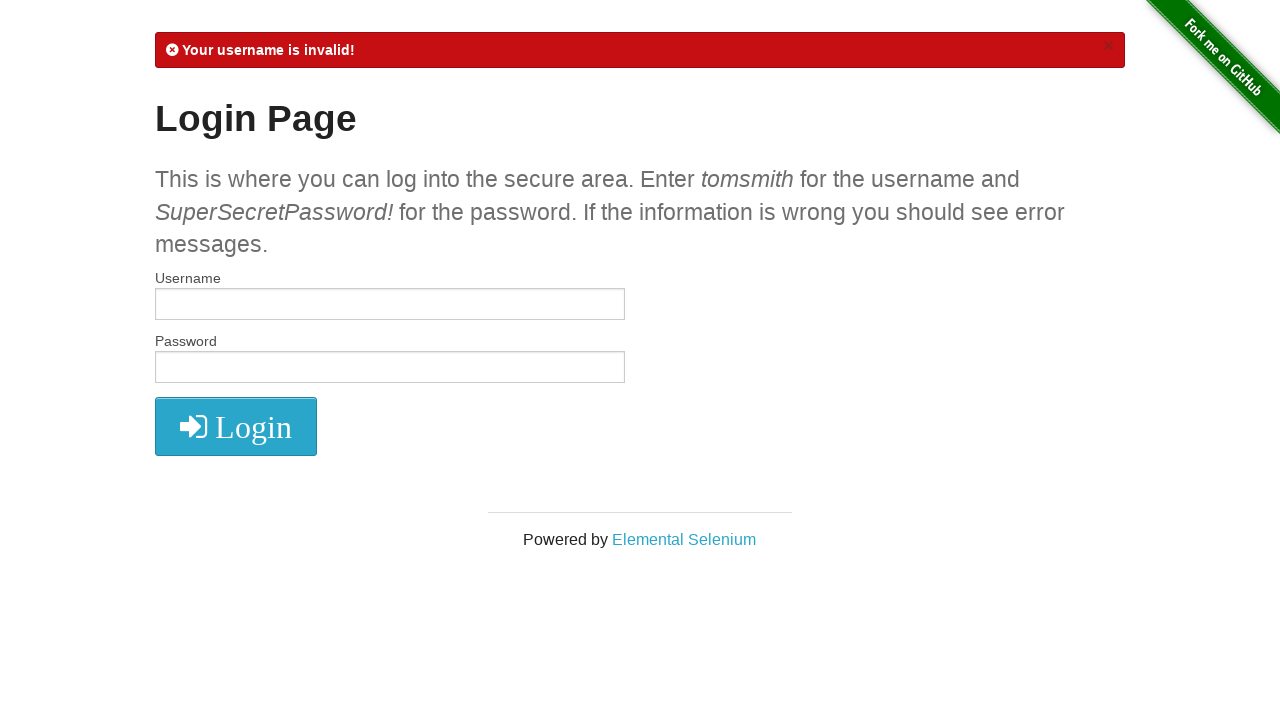

Retrieved error message text
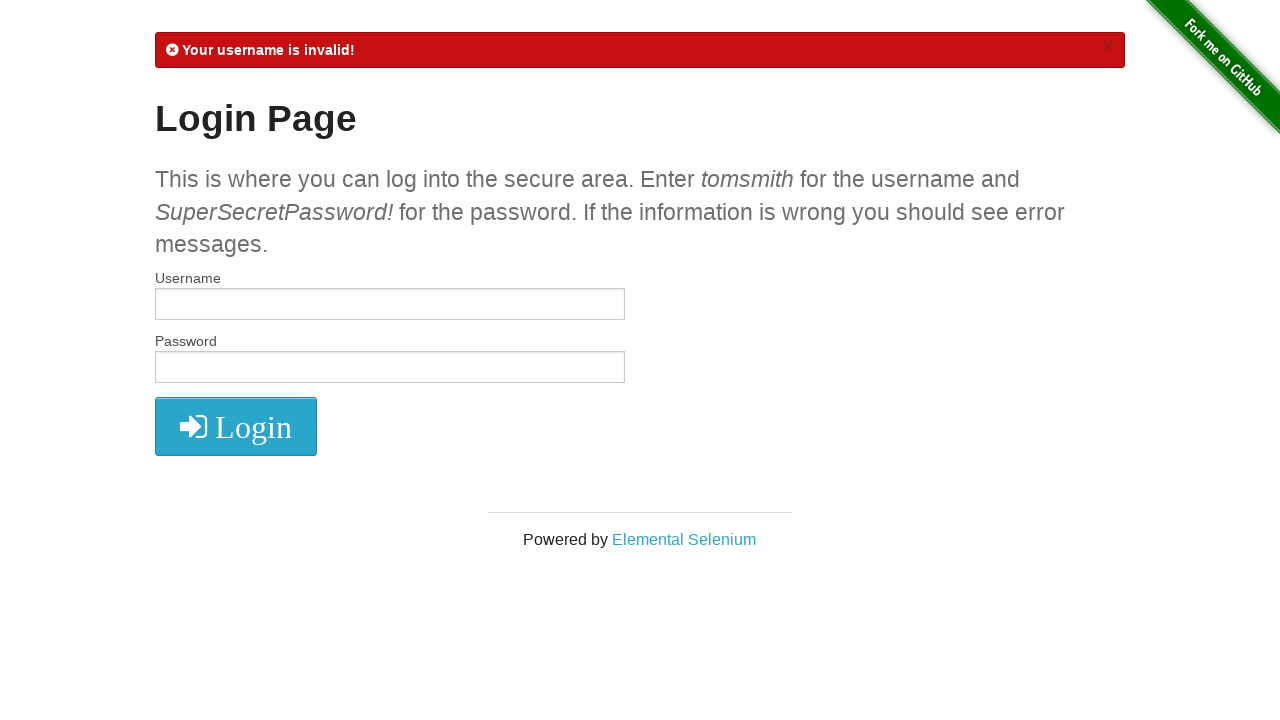

Verified error message contains 'Your username is invalid!' text
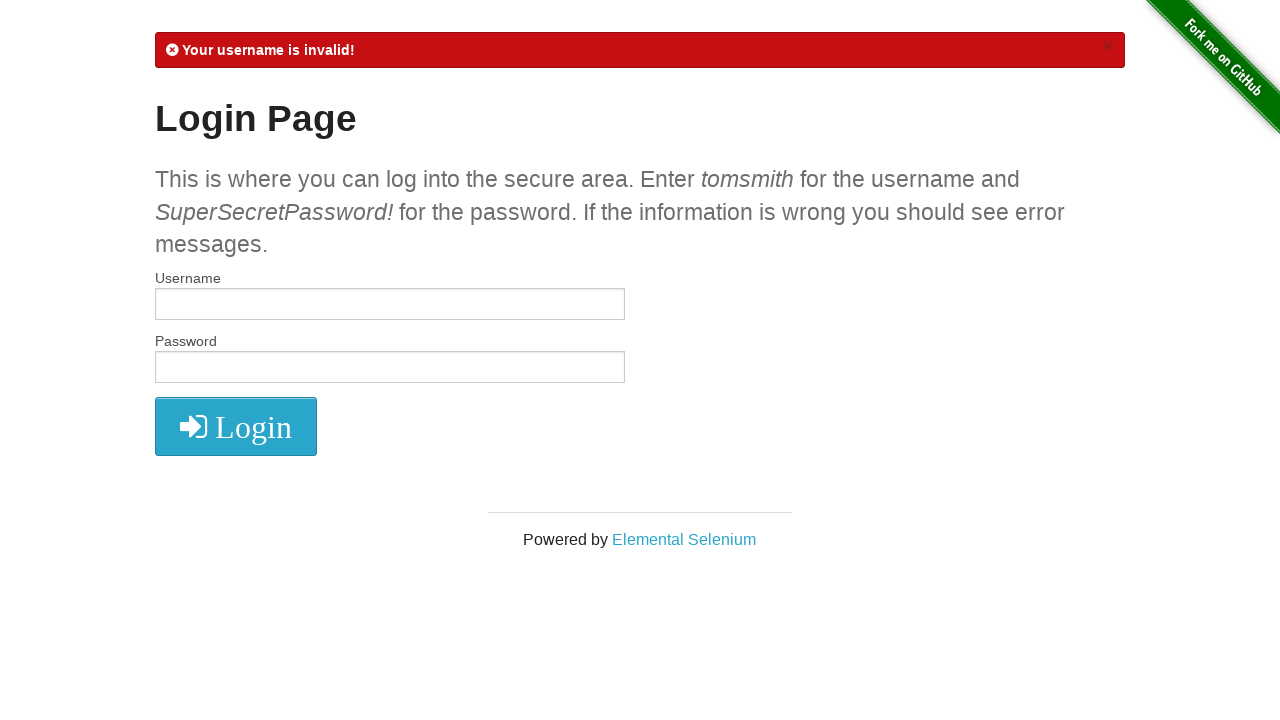

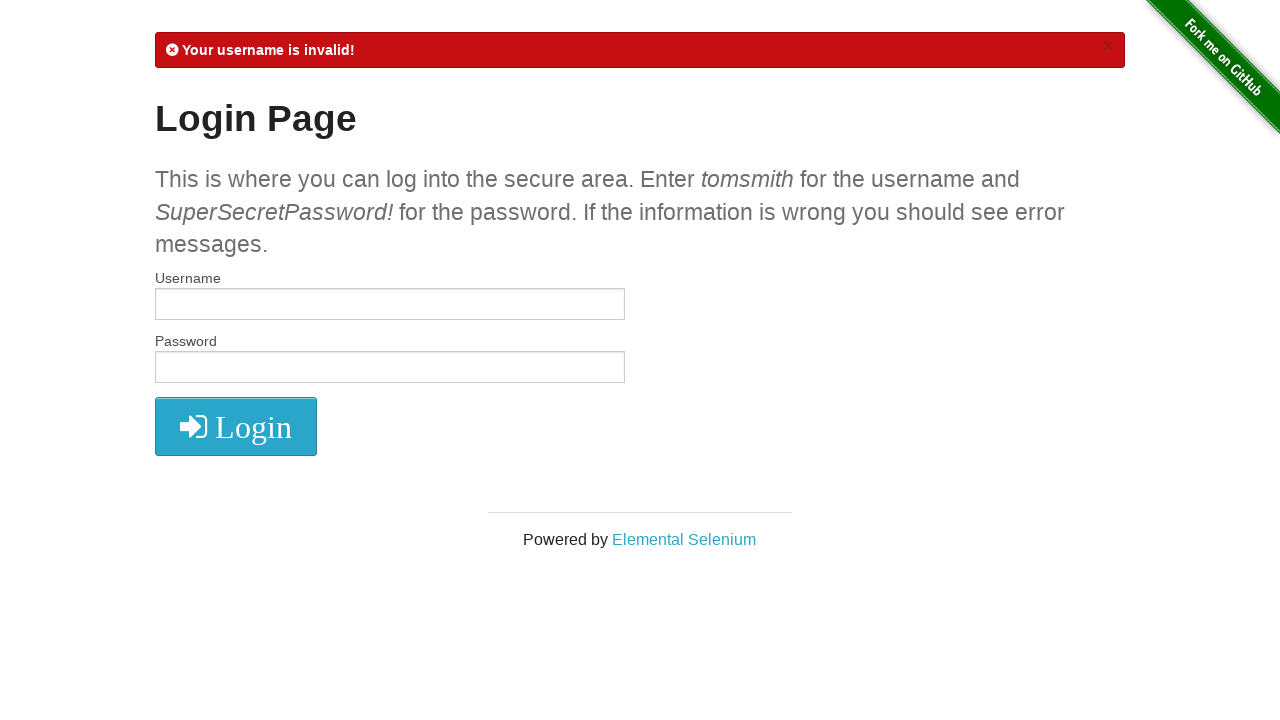